Demonstrates retrieving the class attribute value from a paragraph element on a webpage to verify element attributes can be accessed.

Starting URL: https://opensource-demo.orangehrmlive.com/web/index.php/auth/login

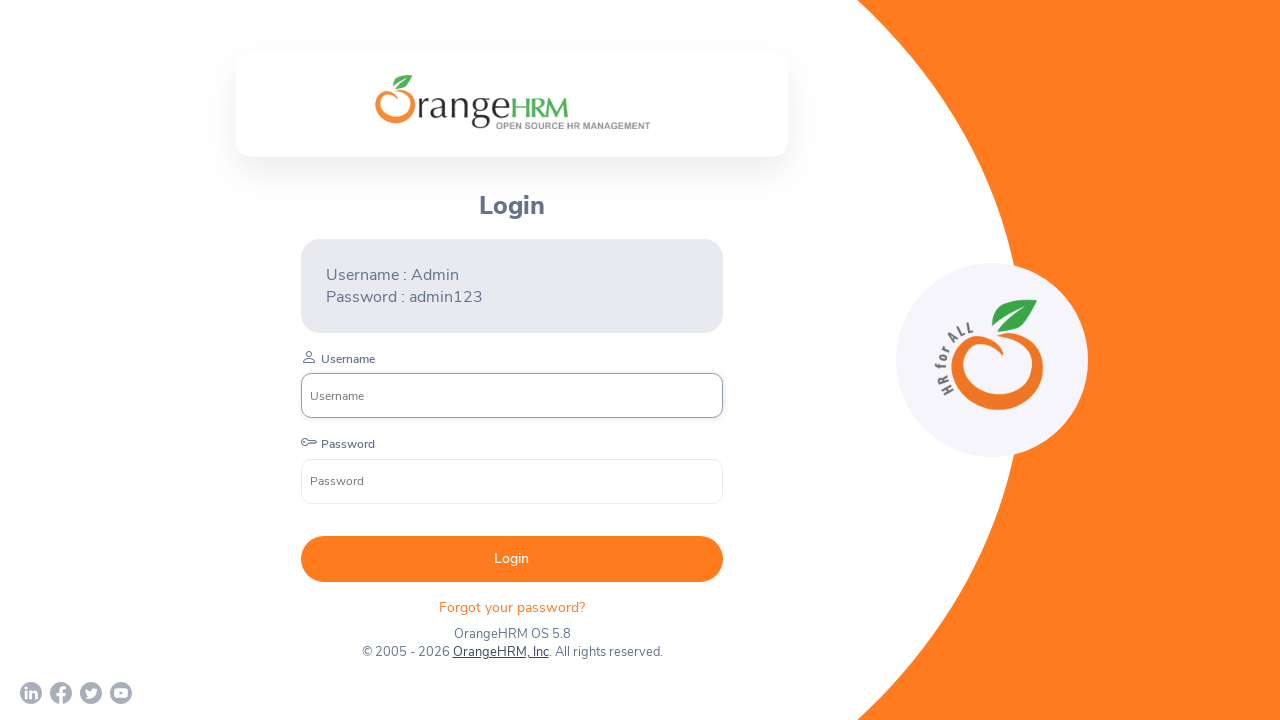

Located paragraph element with specific class attribute
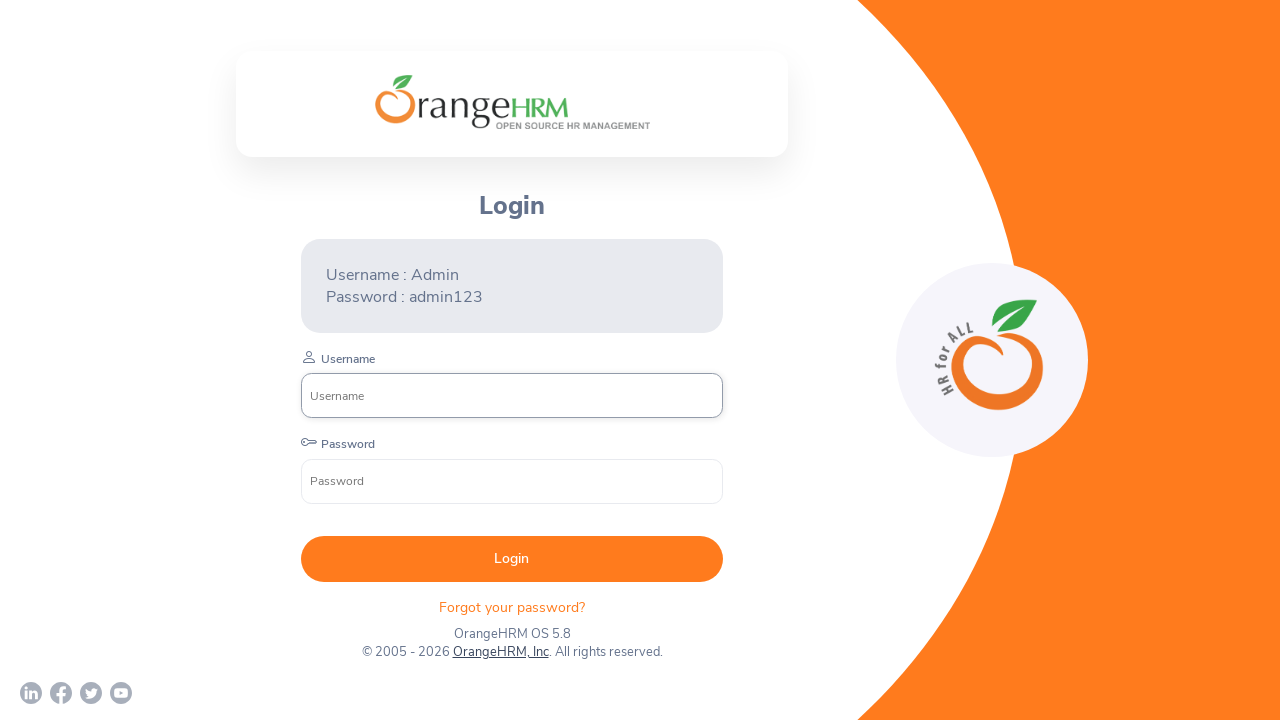

Paragraph element is now visible on the page
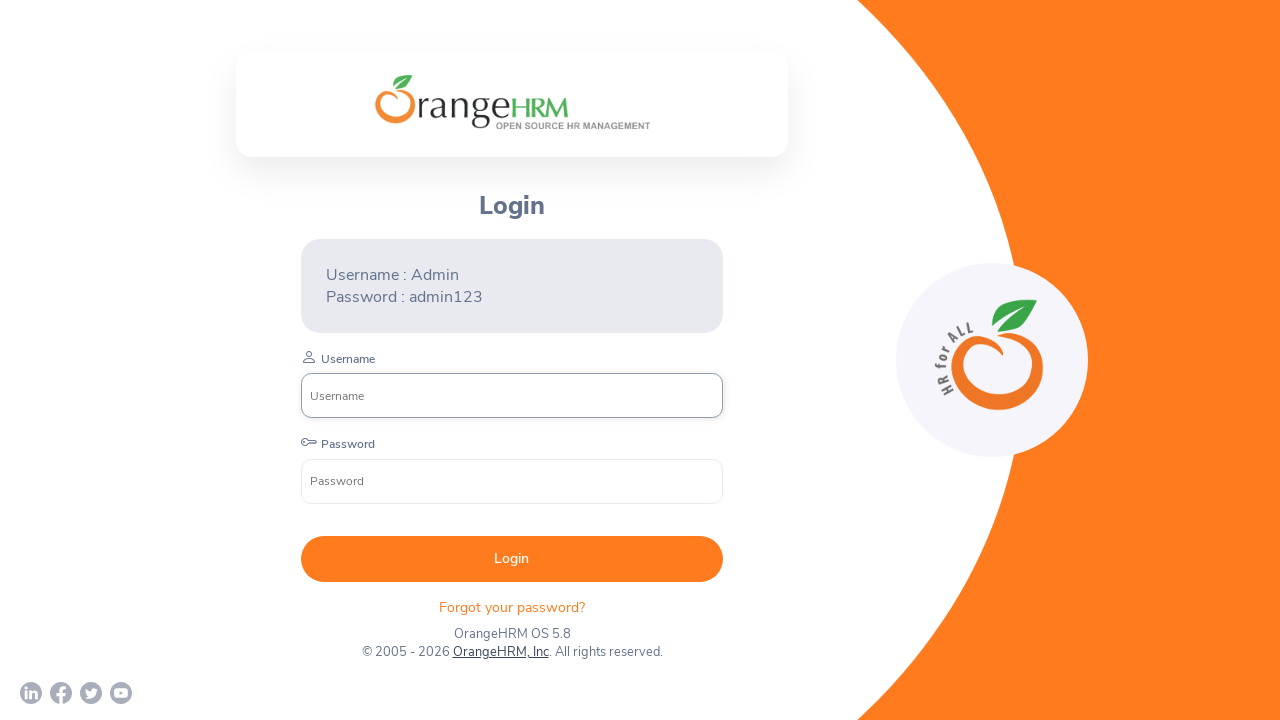

Retrieved class attribute value from paragraph element
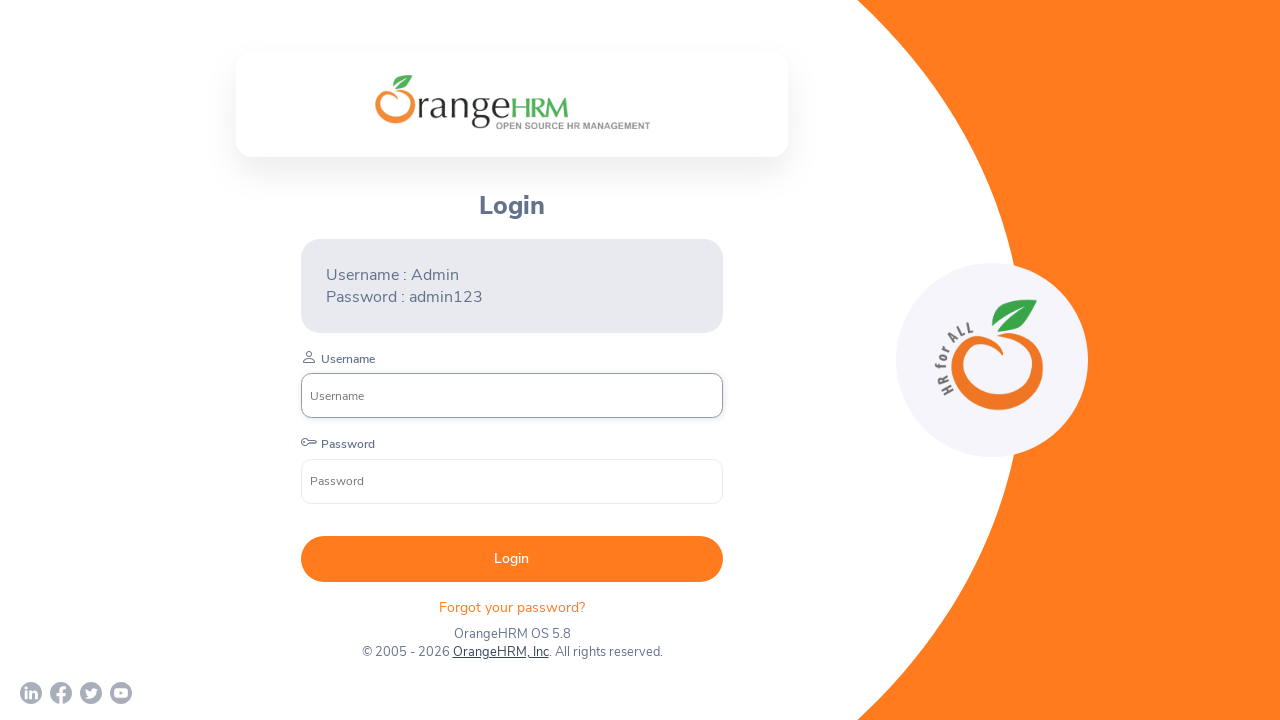

Verified that class attribute value is not None
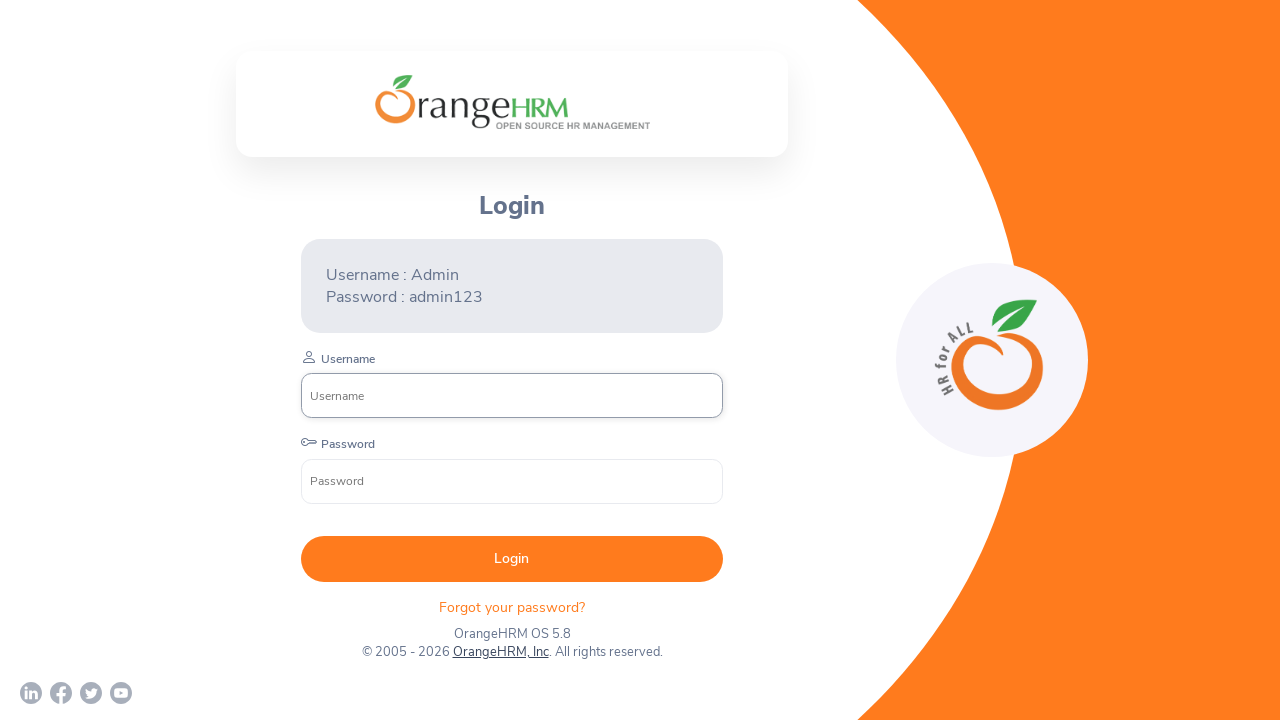

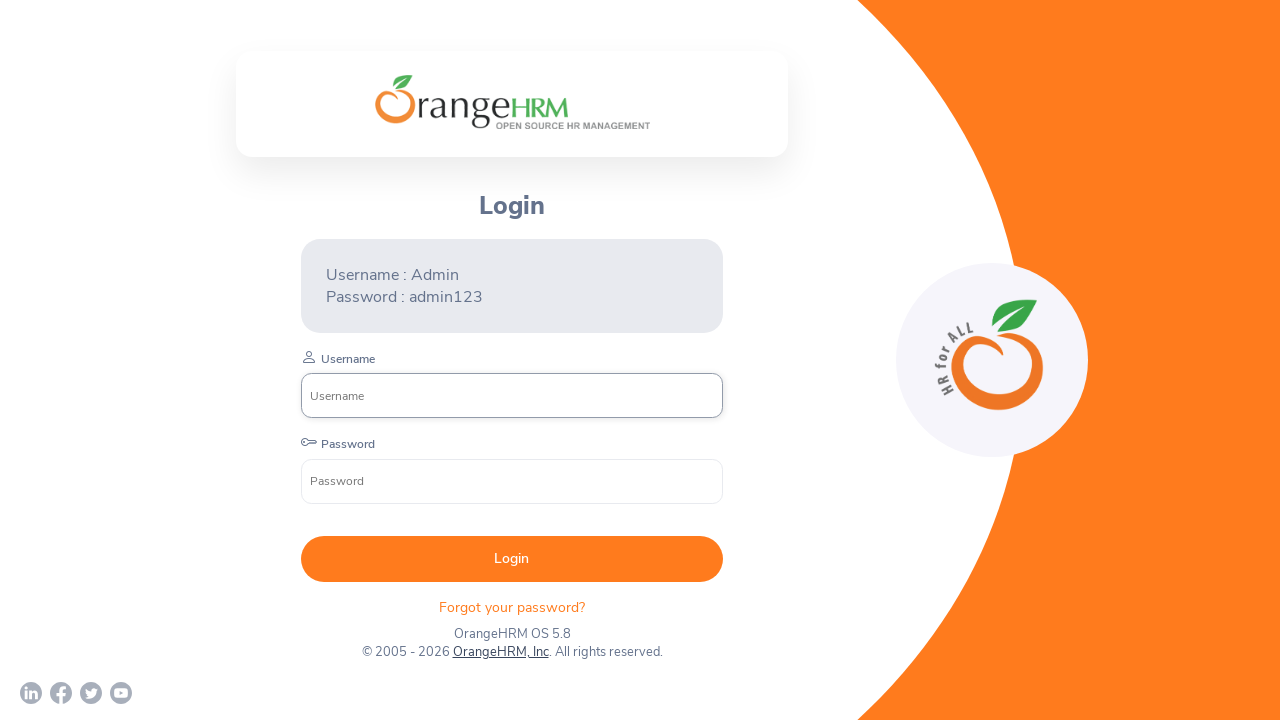